Navigates to GitHub homepage and verifies the page loads successfully by checking the page title

Starting URL: https://github.com

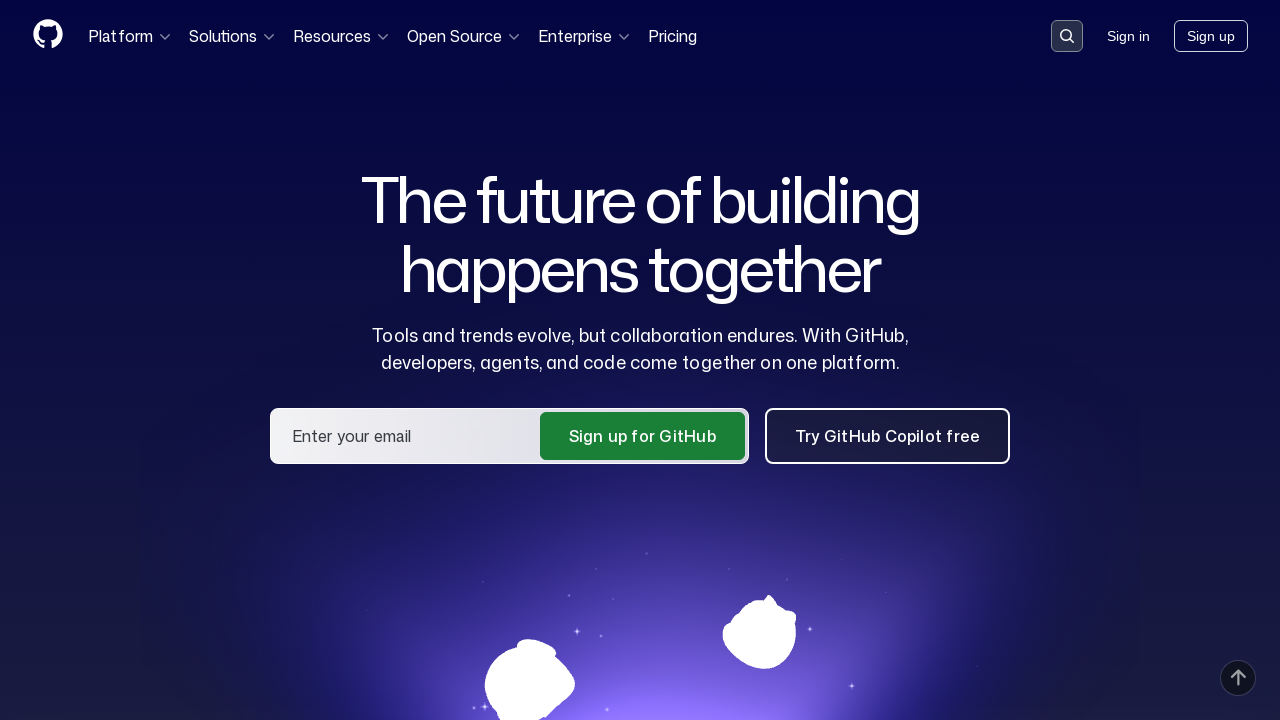

Navigated to GitHub homepage
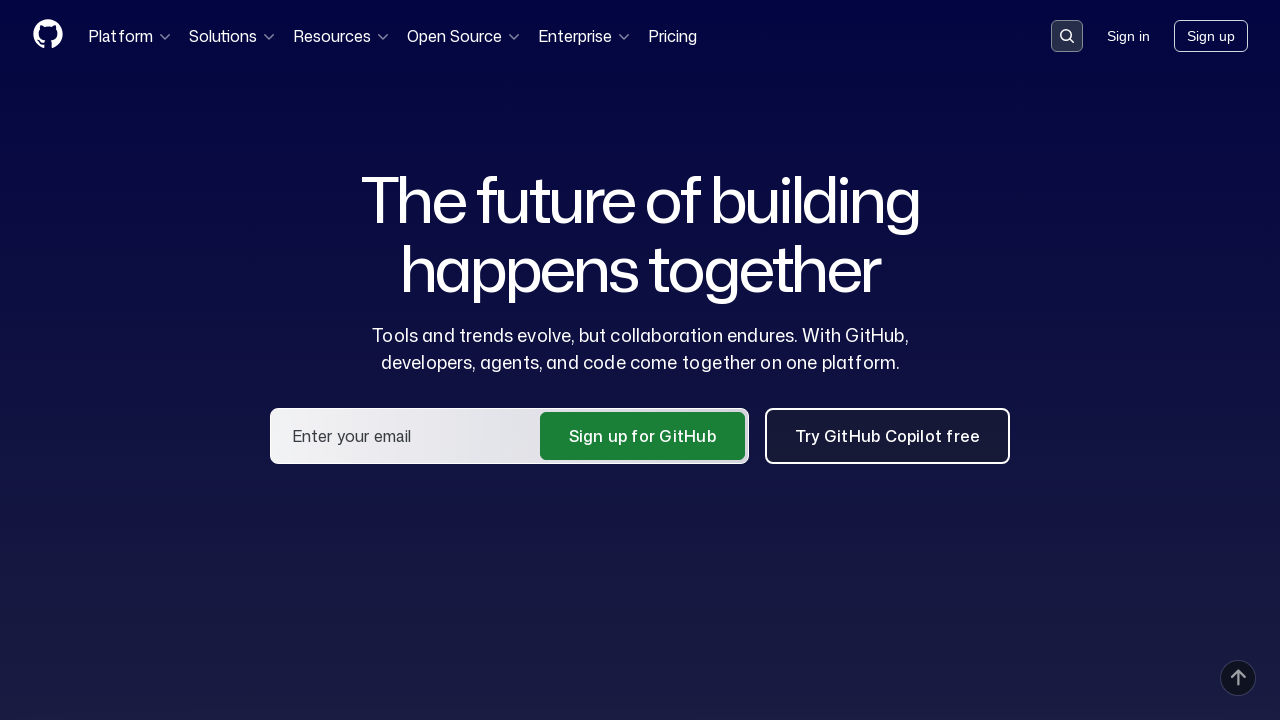

Page loaded with domcontentloaded state
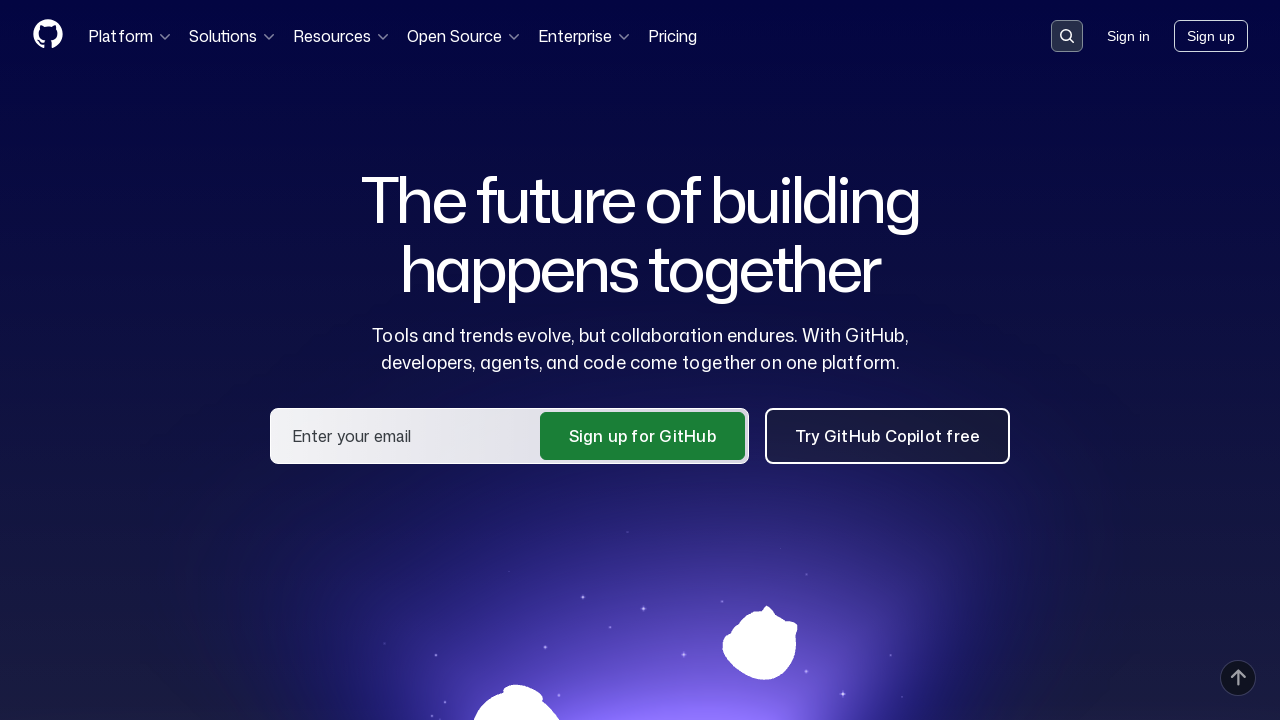

Verified page title contains 'GitHub'
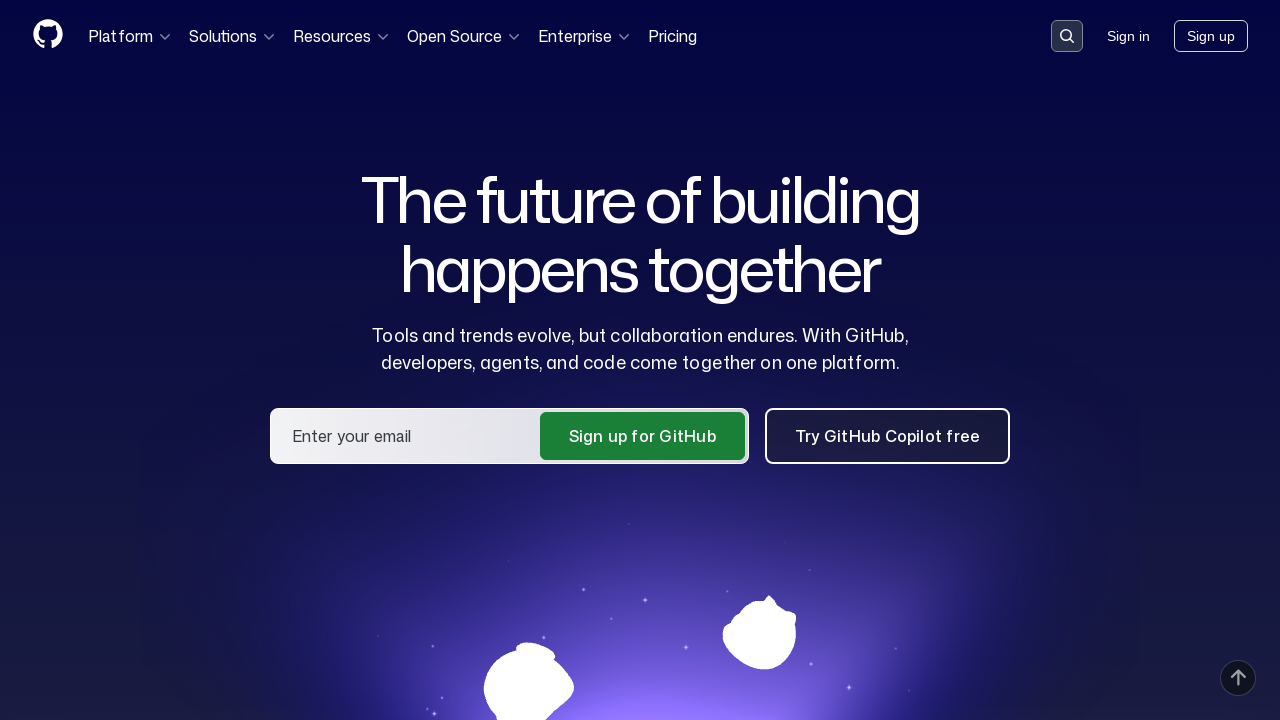

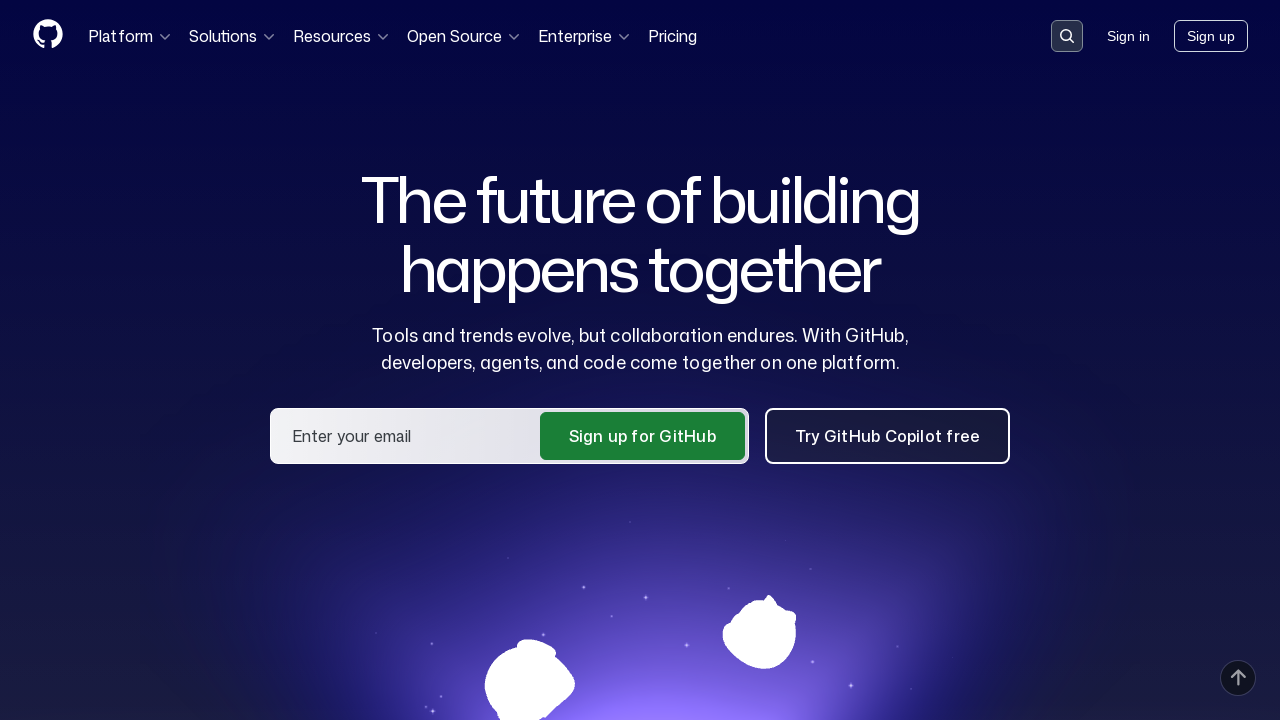